Tests addition with large integer values to verify calculator handles big numbers

Starting URL: https://testsheepnz.github.io/BasicCalculator.html

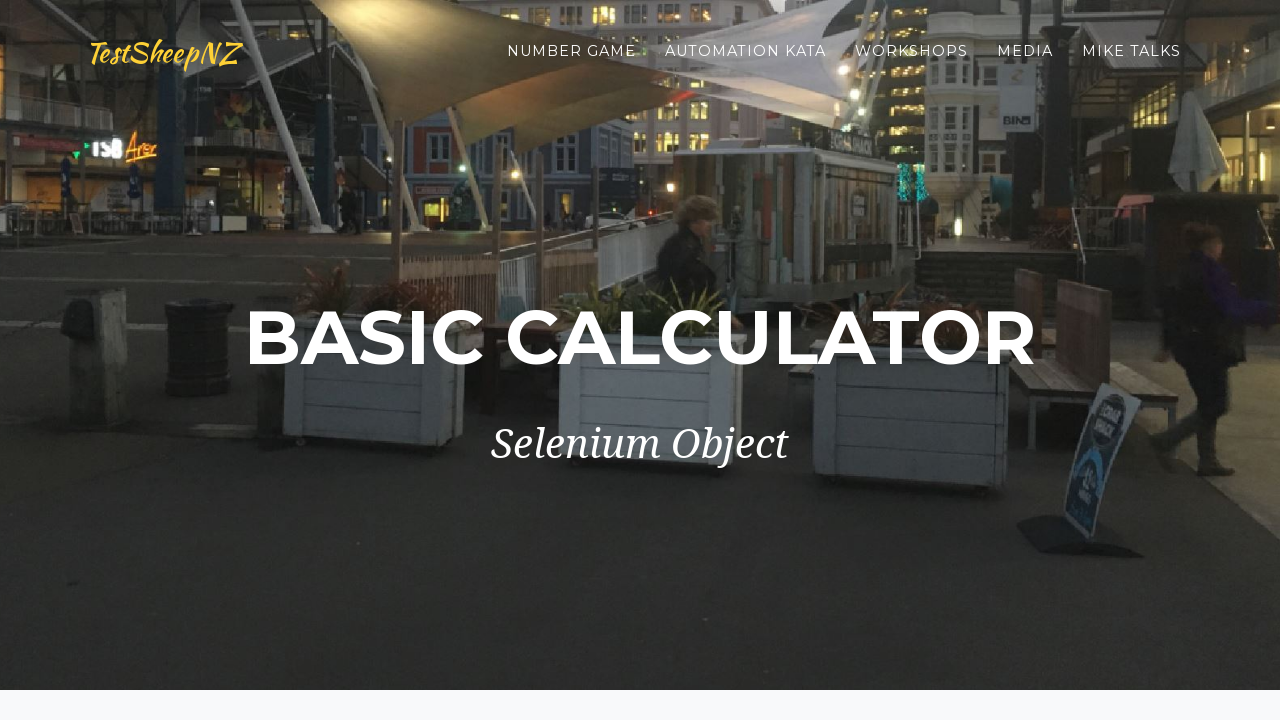

Navigated to Basic Calculator application
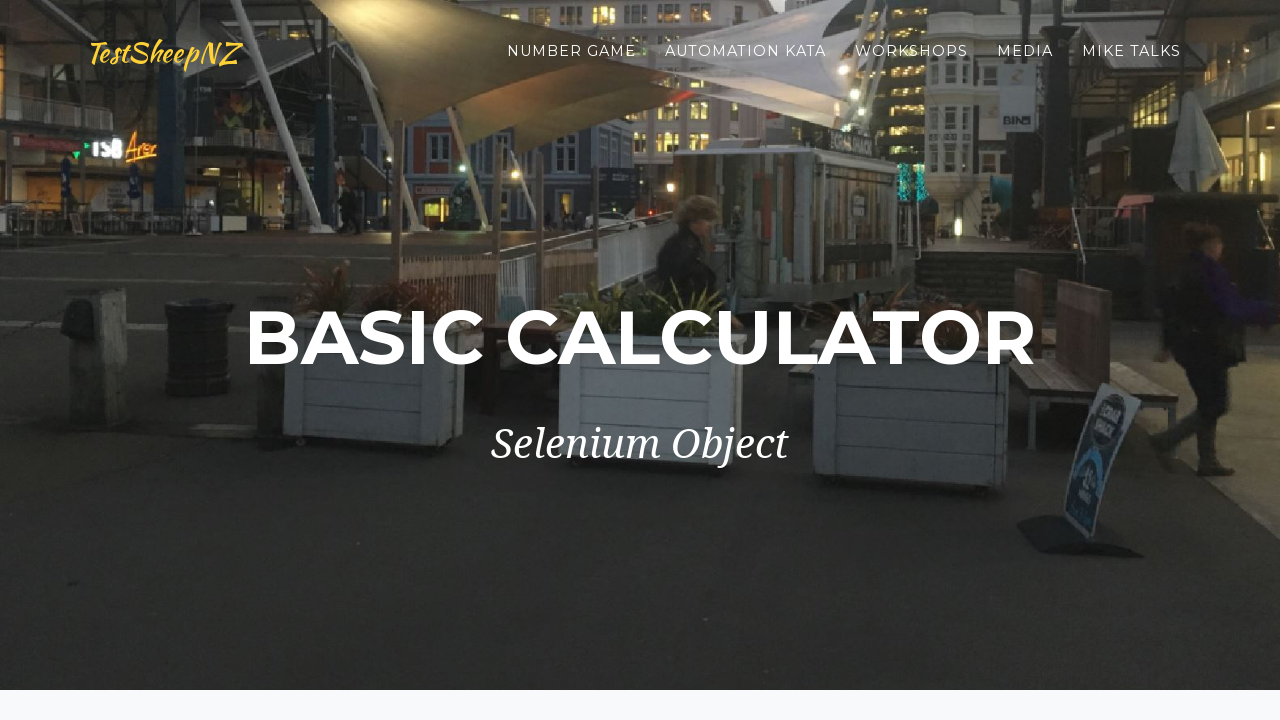

Scrolled down to view calculator
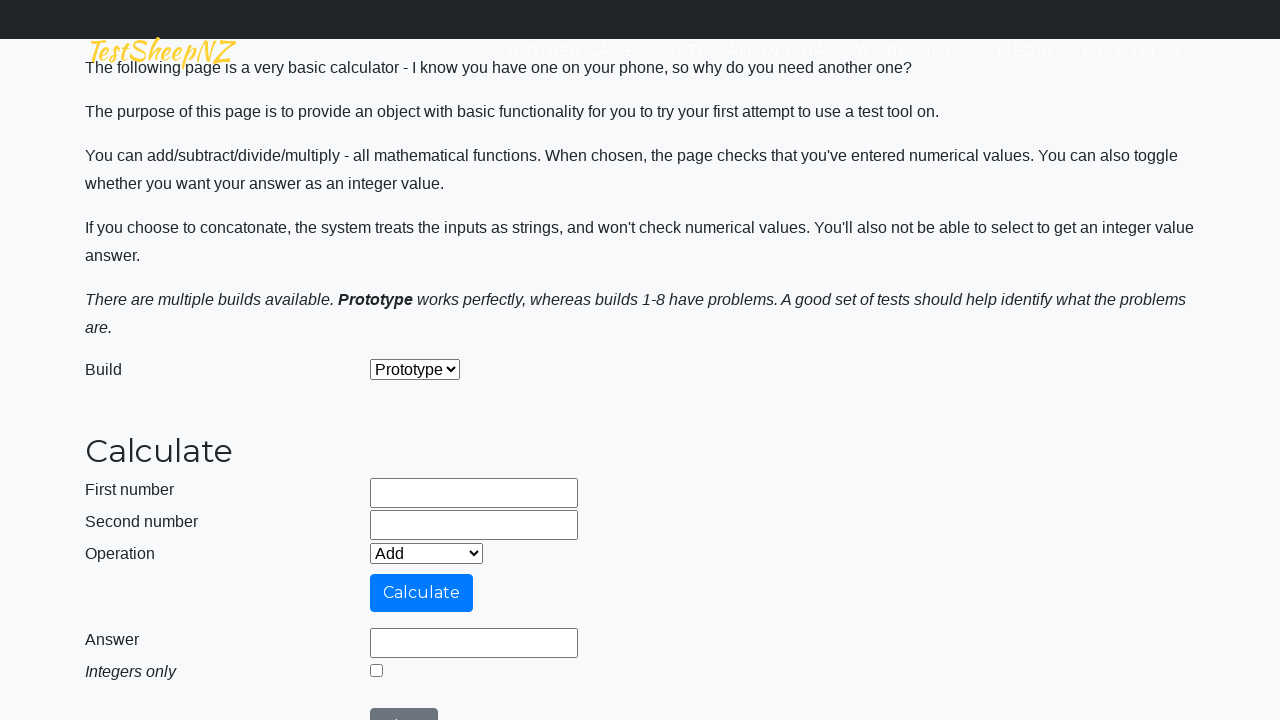

Entered large first number: 1000000000 on #number1Field
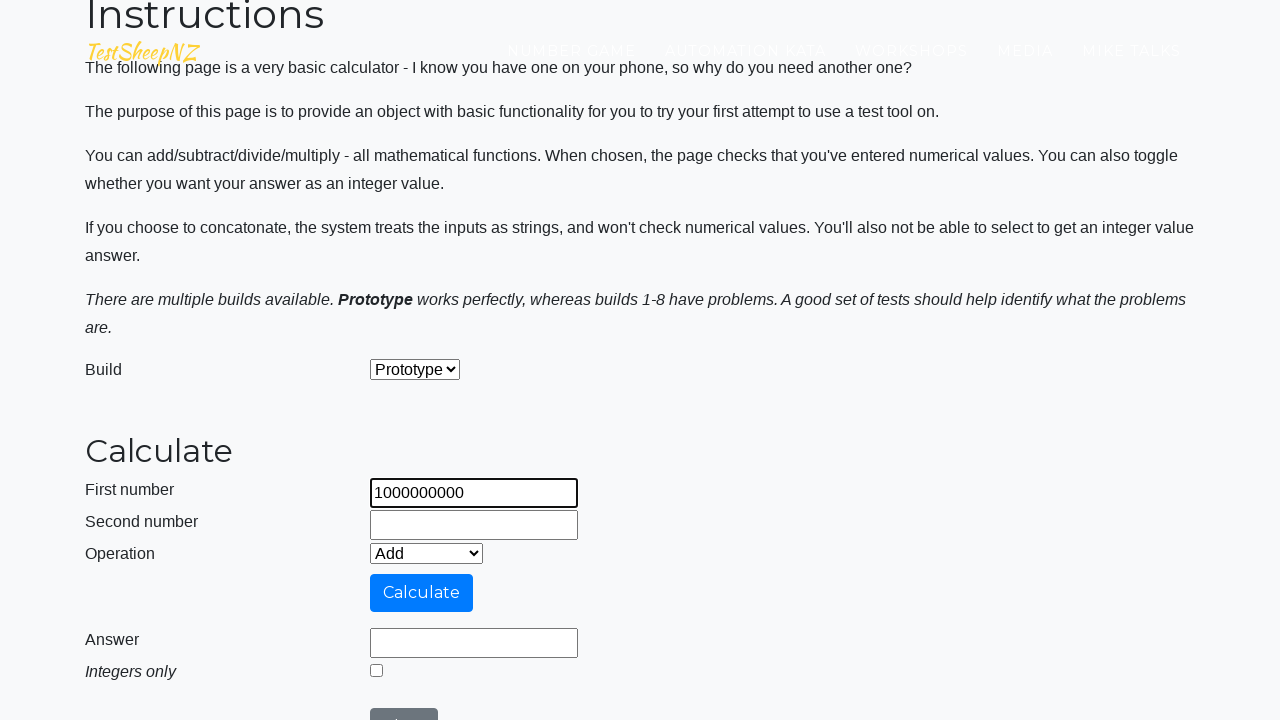

Entered large second number: 1000000000000 on #number2Field
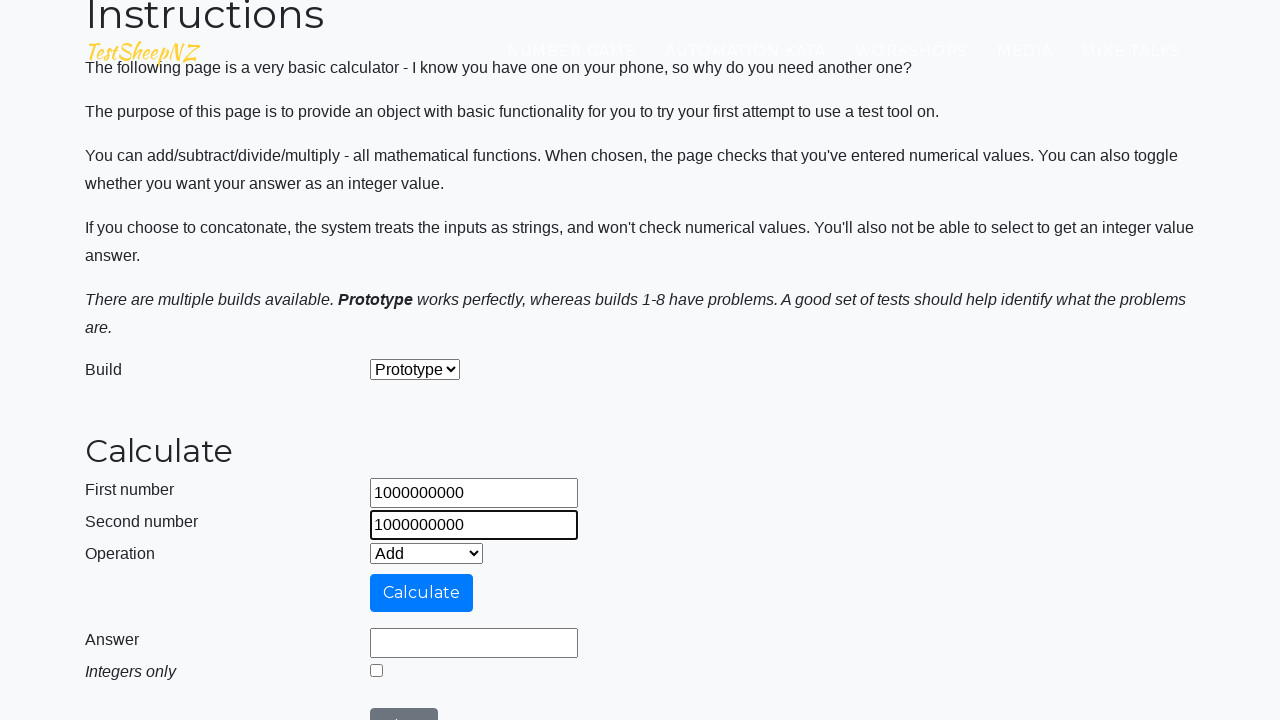

Selected Add operation from dropdown on #selectOperationDropdown
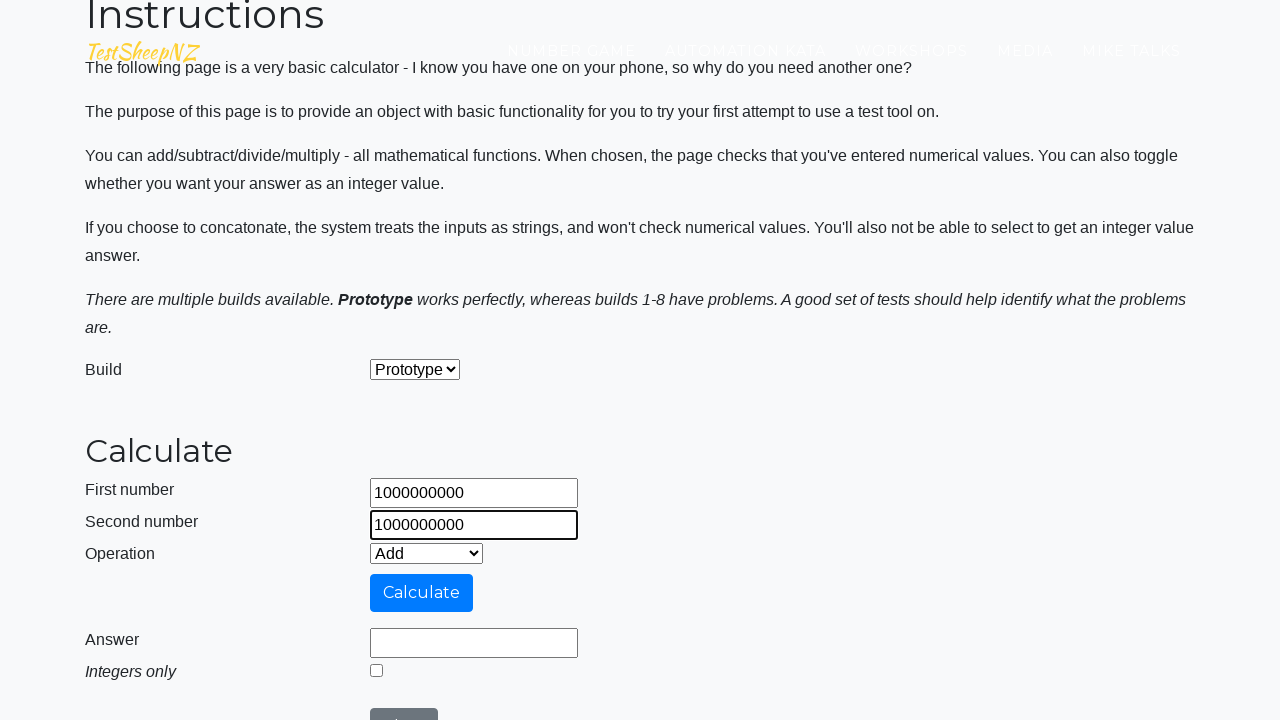

Selected integer mode at (376, 670) on #integerSelect
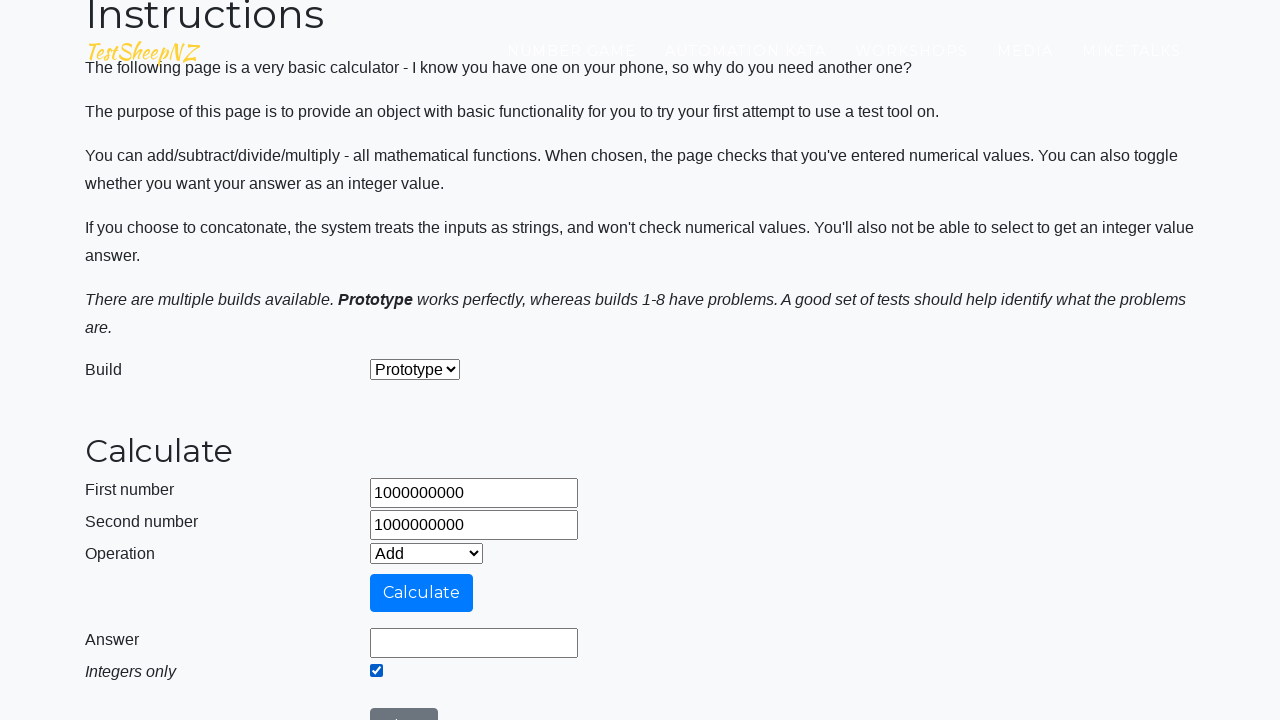

Clicked calculate button at (422, 593) on #calculateButton
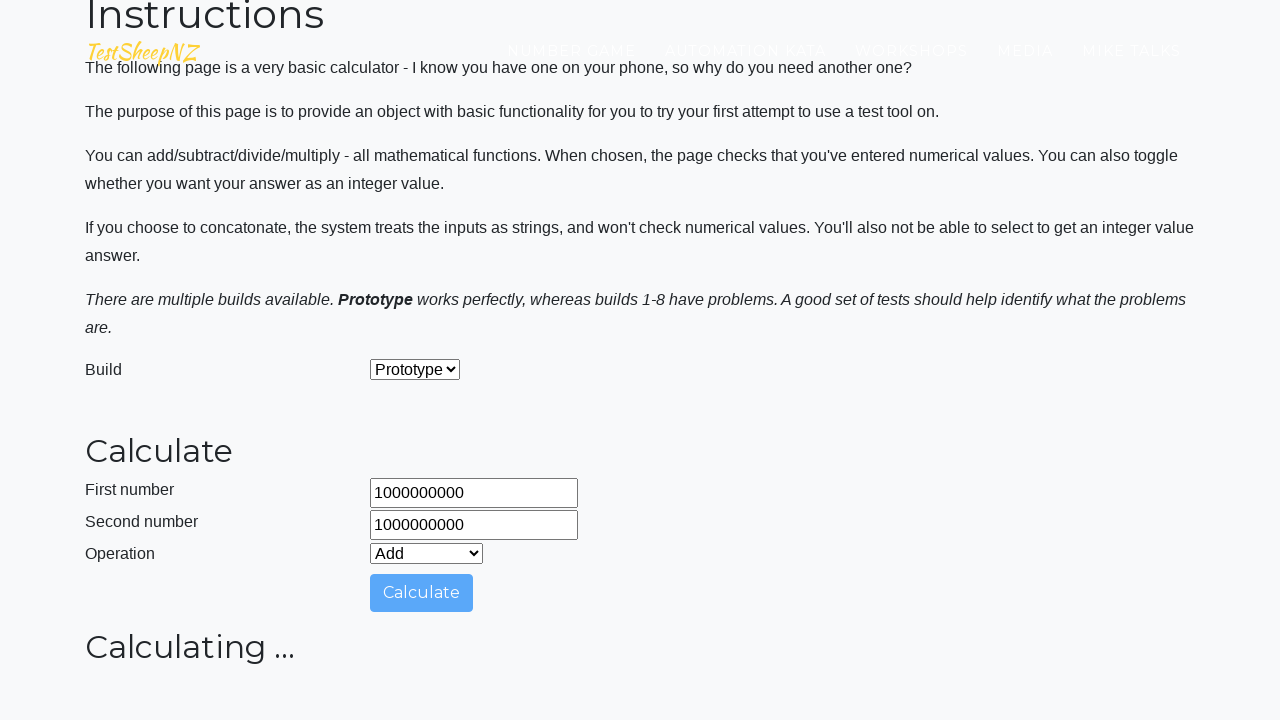

Calculator result displayed in answer field
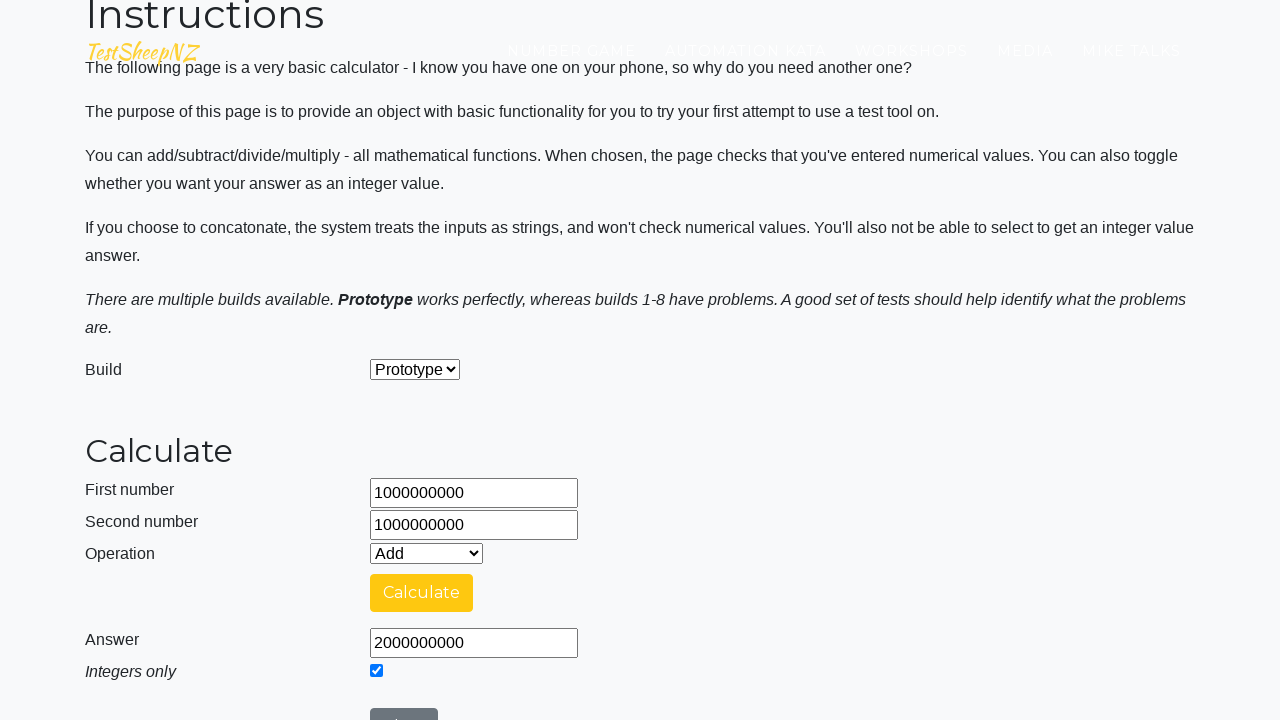

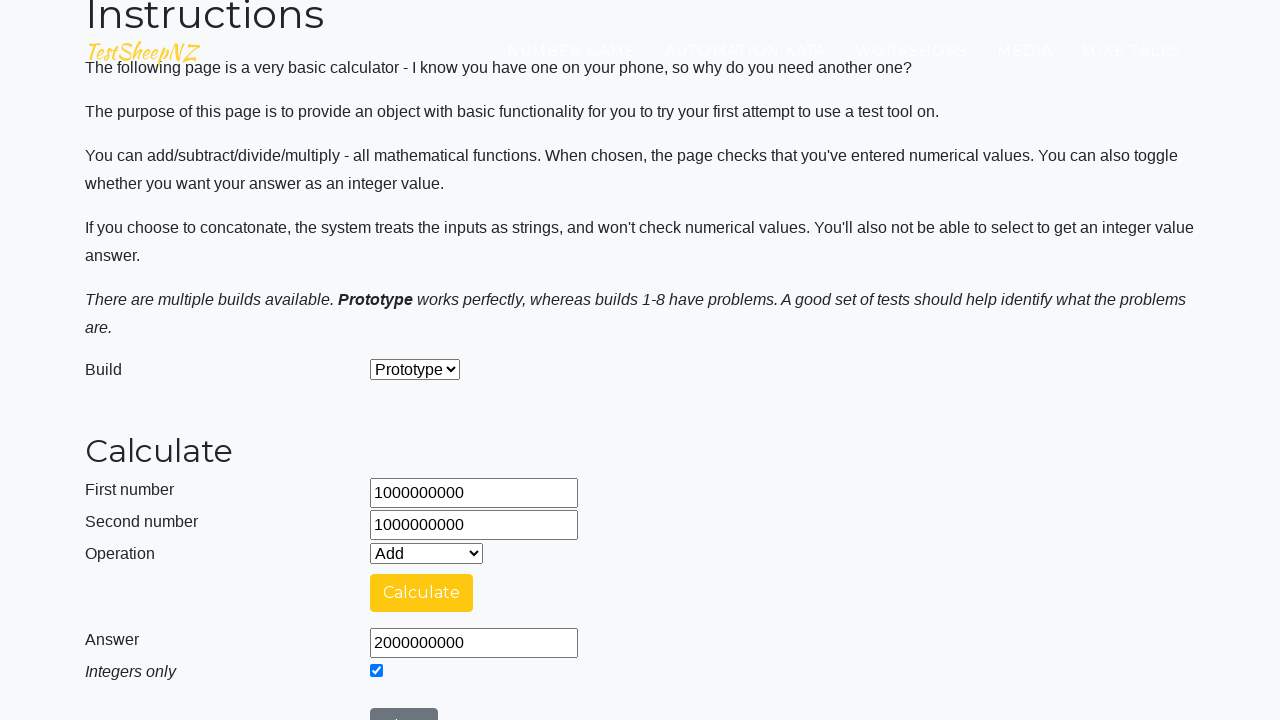